Tests pressing the SPACE key on an input element and verifies that the page displays "You entered: SPACE" as the result

Starting URL: http://the-internet.herokuapp.com/key_presses

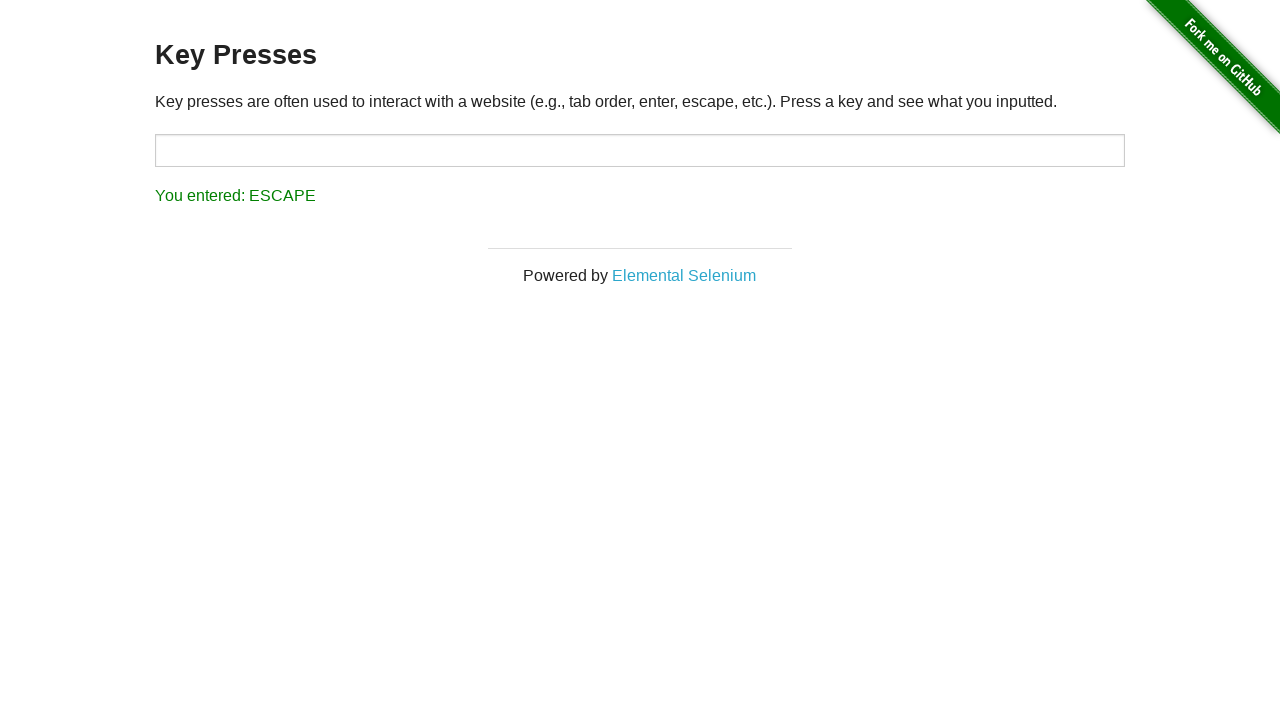

Navigated to key presses test page
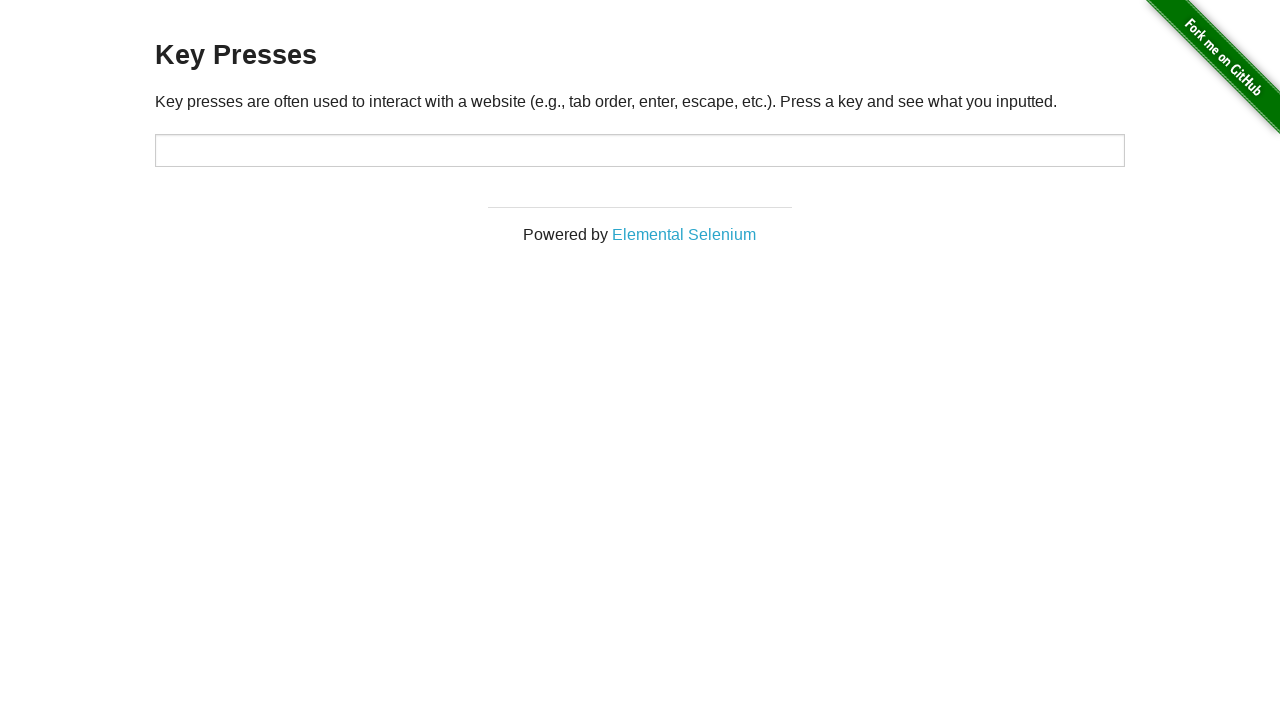

Pressed SPACE key on target input element on #target
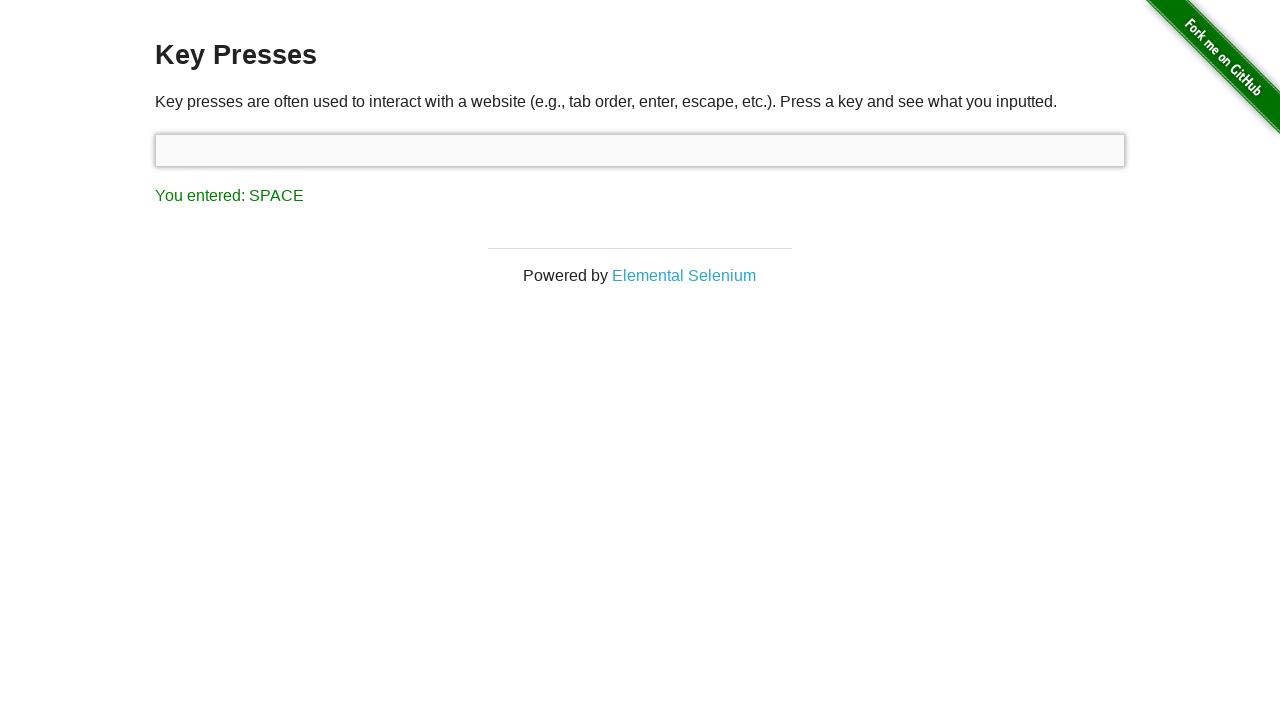

Result element appeared on page
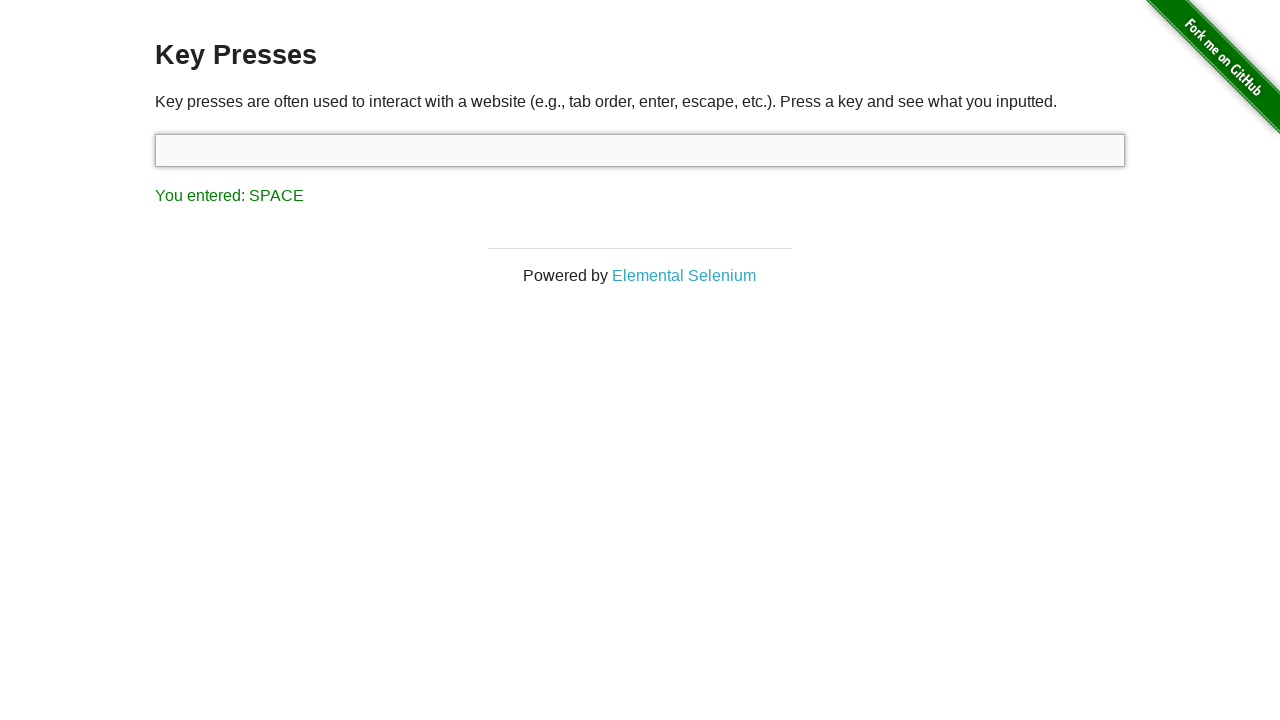

Retrieved result text from page
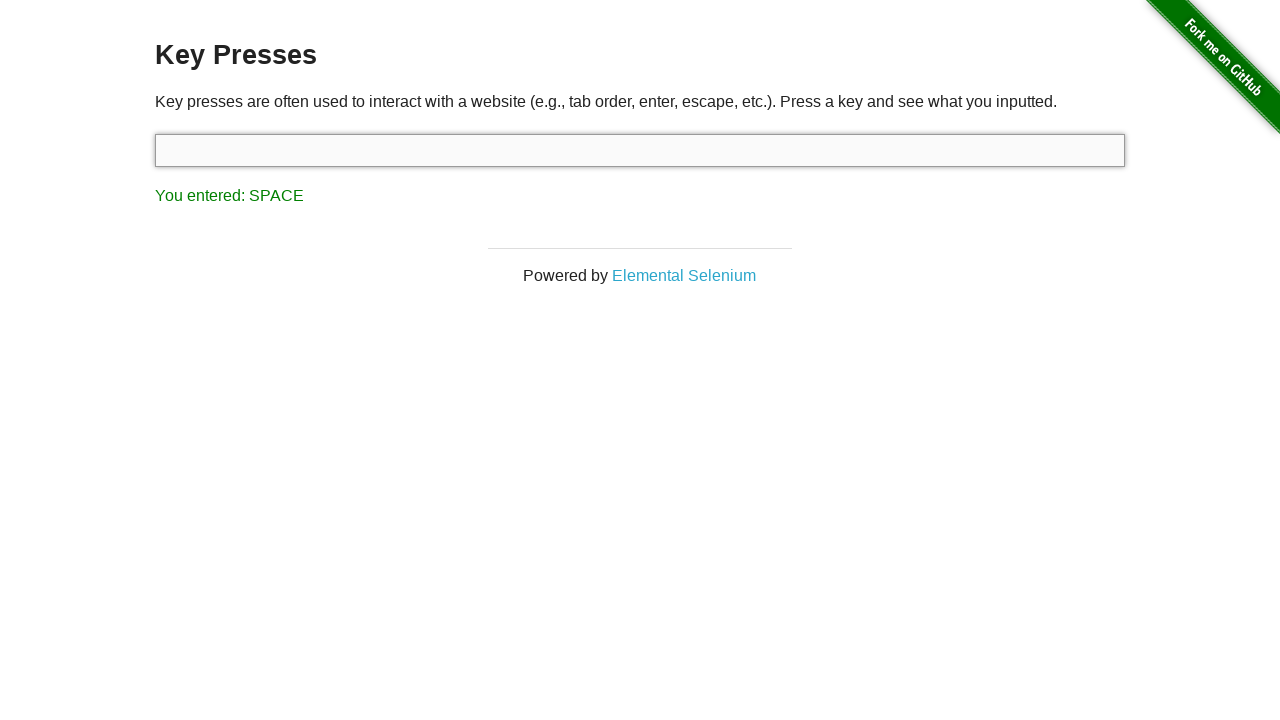

Verified that result text equals 'You entered: SPACE'
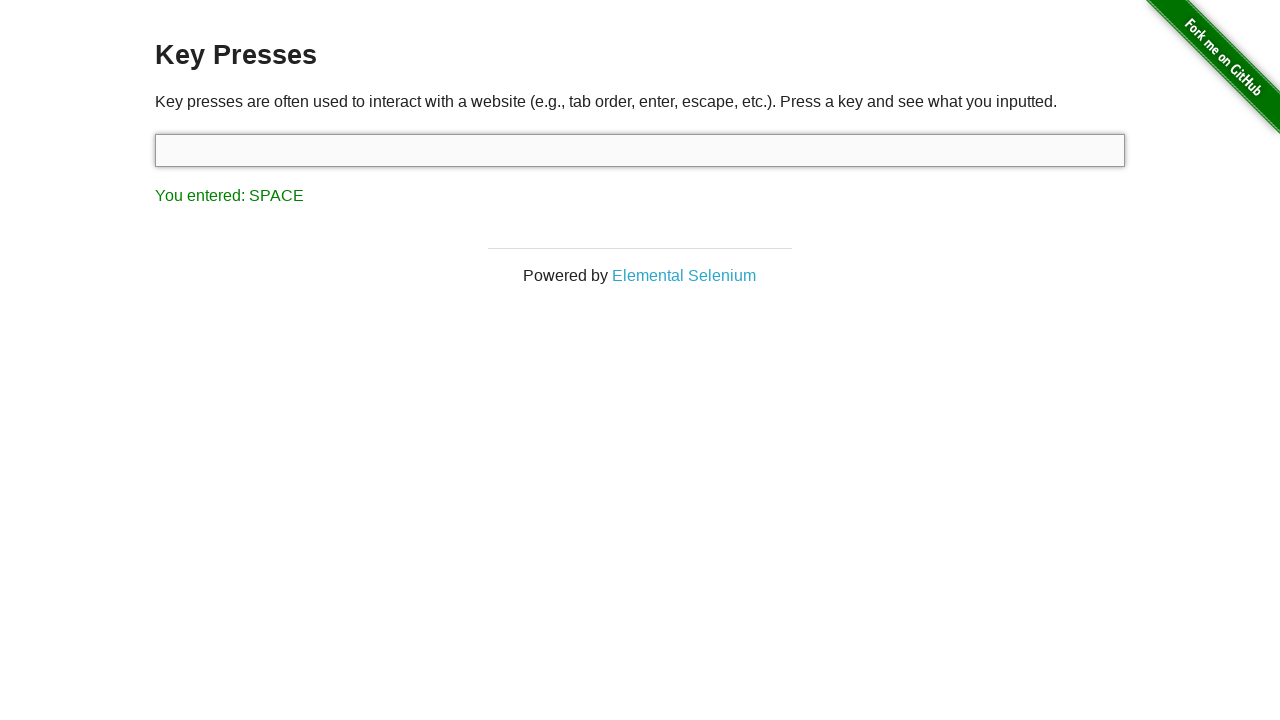

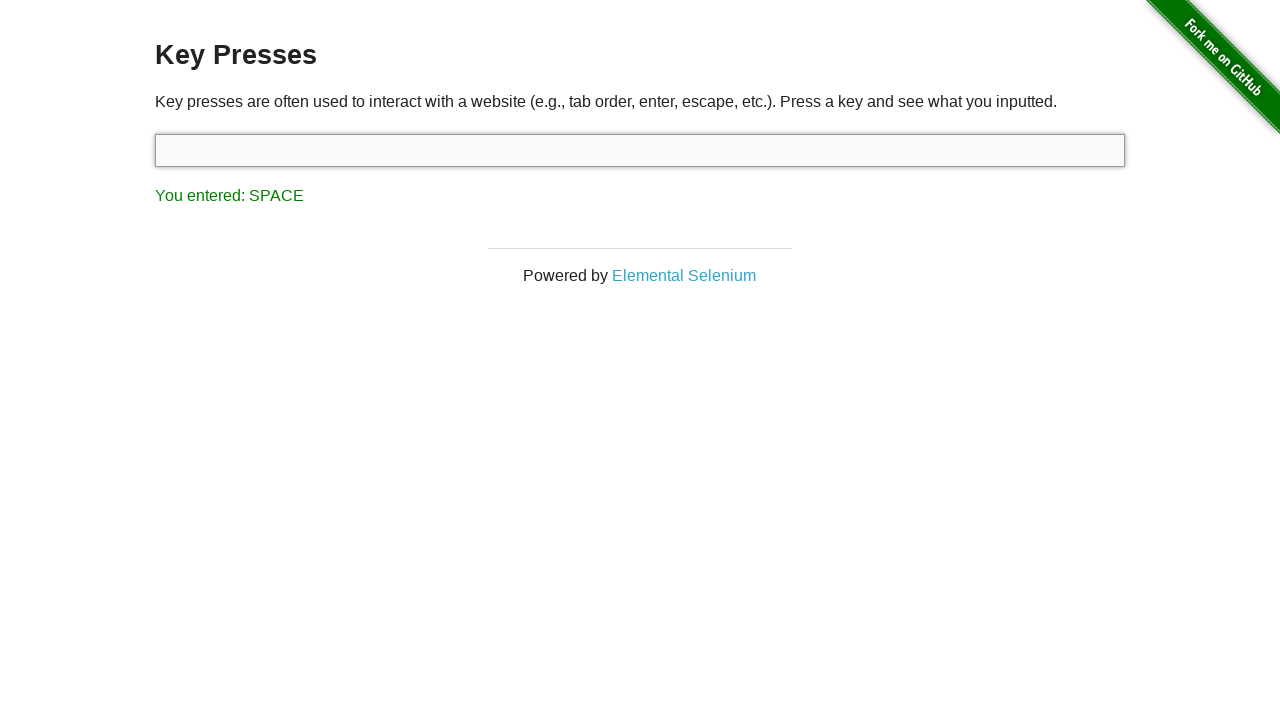